Tests that the browser back button works correctly with filter navigation

Starting URL: https://demo.playwright.dev/todomvc

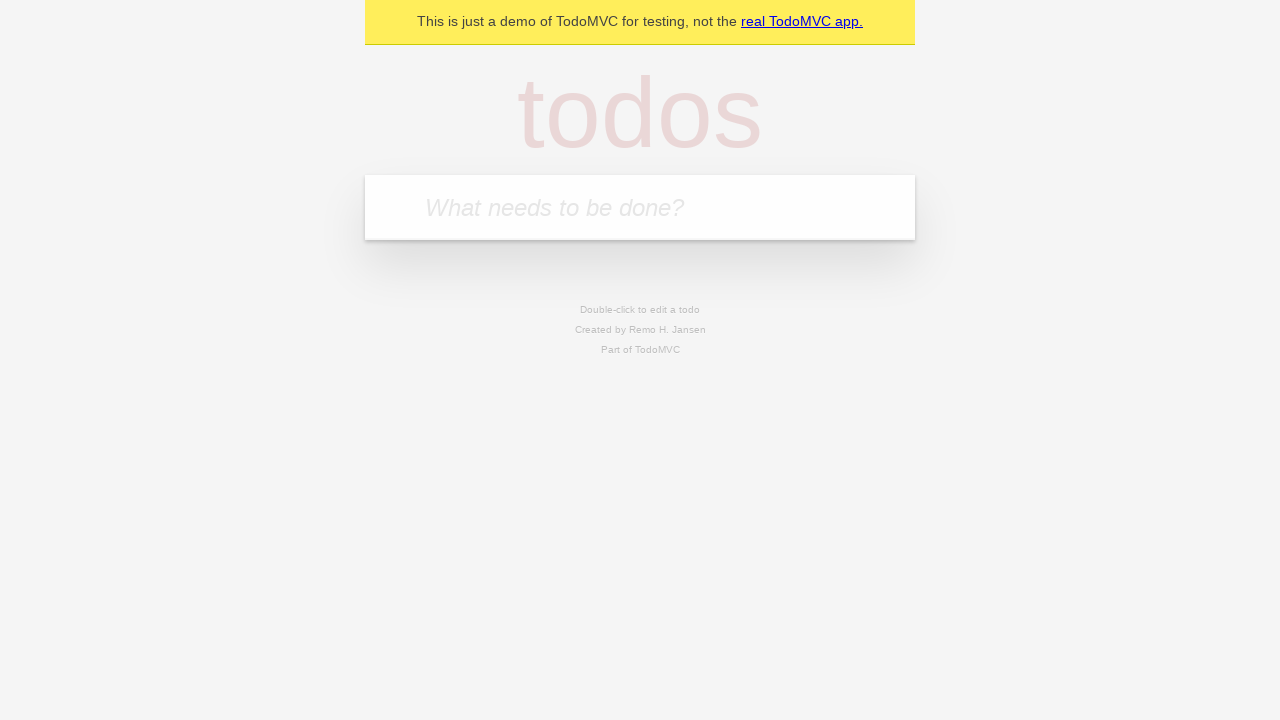

Filled todo input with 'buy some cheese' on internal:attr=[placeholder="What needs to be done?"i]
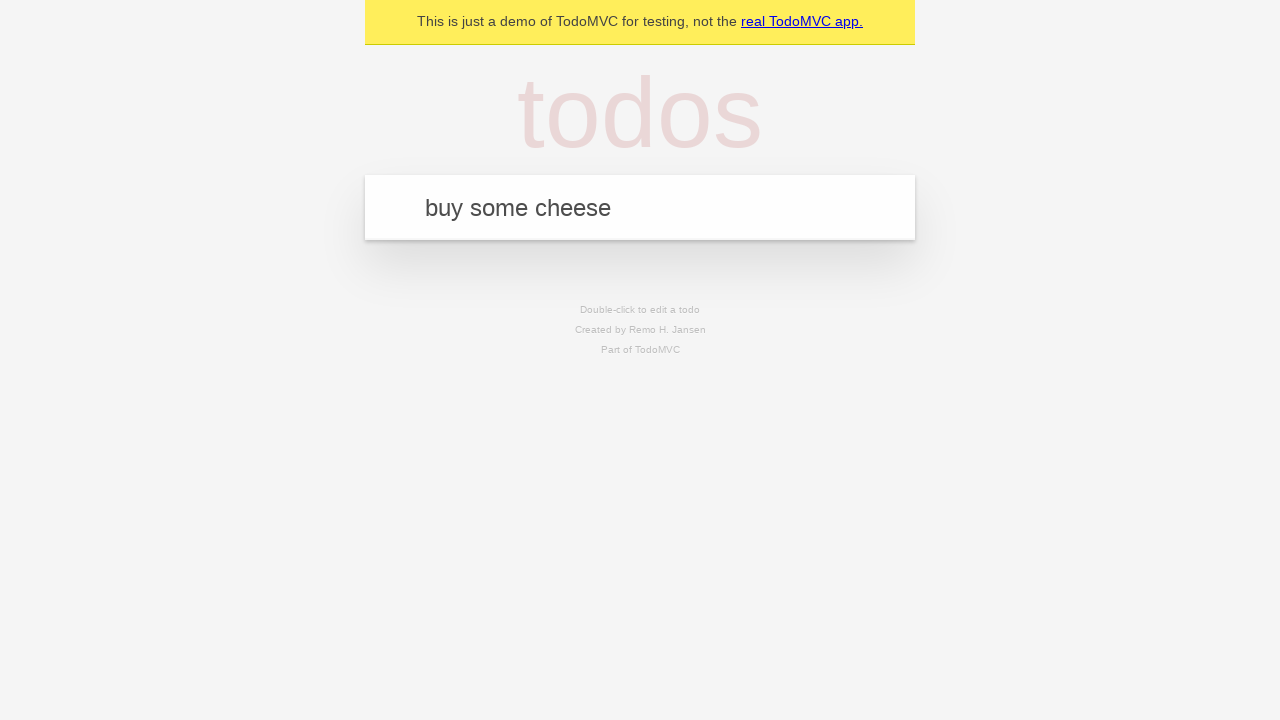

Pressed Enter to add first todo item on internal:attr=[placeholder="What needs to be done?"i]
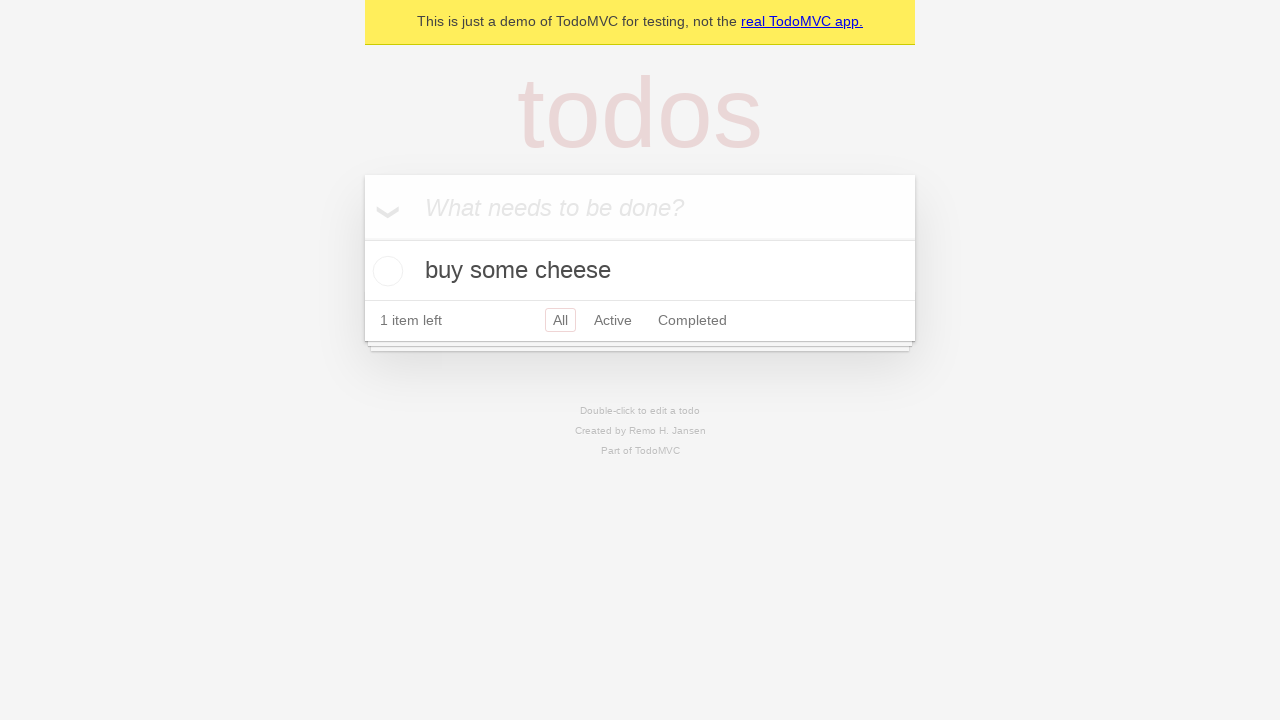

Filled todo input with 'feed the cat' on internal:attr=[placeholder="What needs to be done?"i]
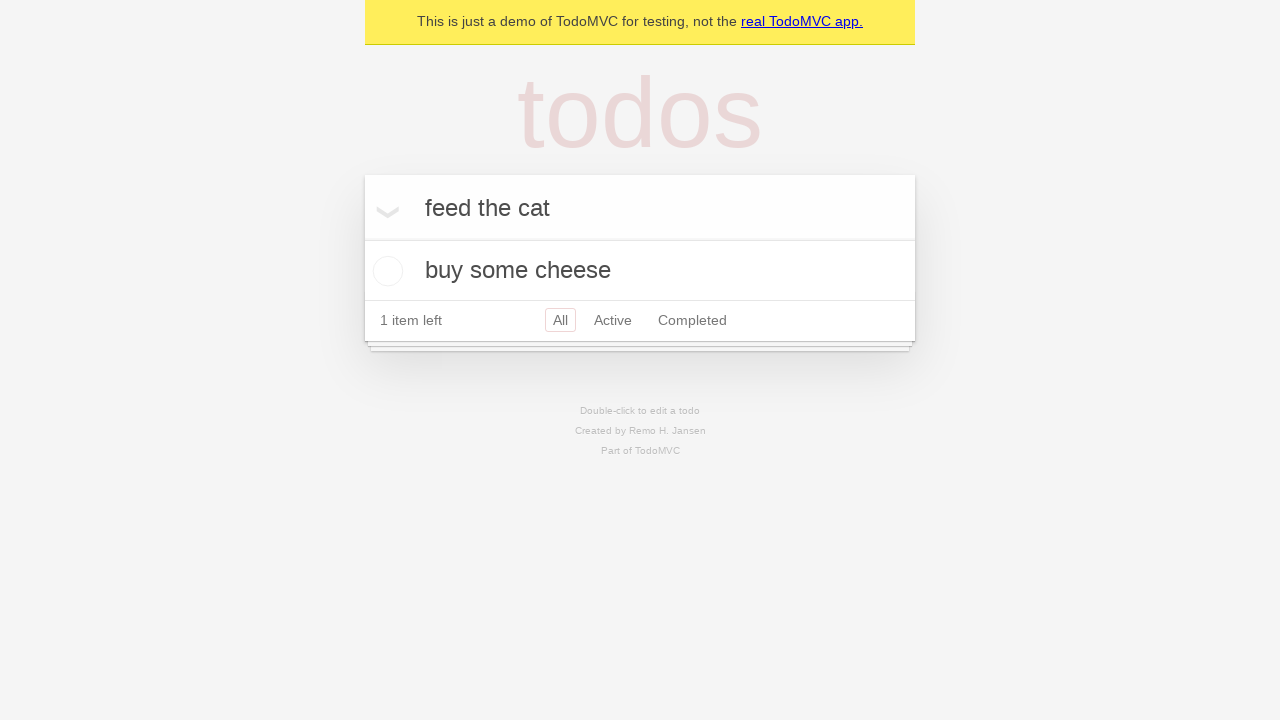

Pressed Enter to add second todo item on internal:attr=[placeholder="What needs to be done?"i]
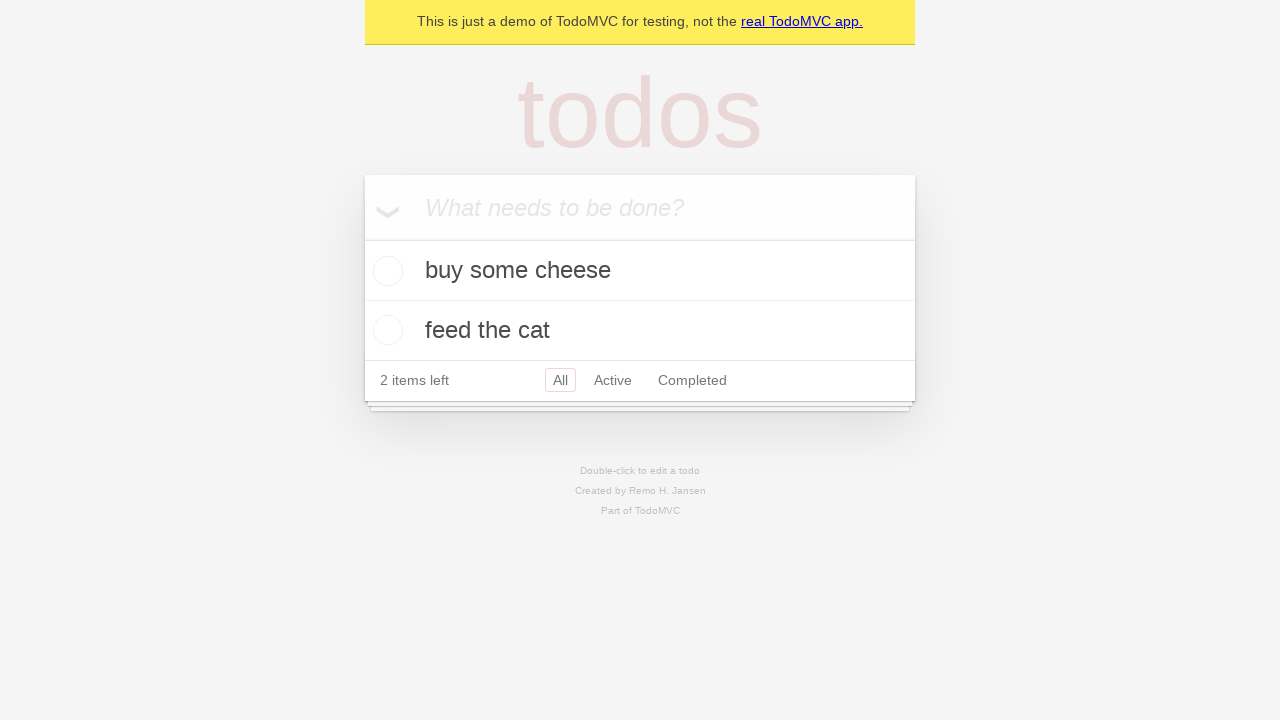

Filled todo input with 'book a doctors appointment' on internal:attr=[placeholder="What needs to be done?"i]
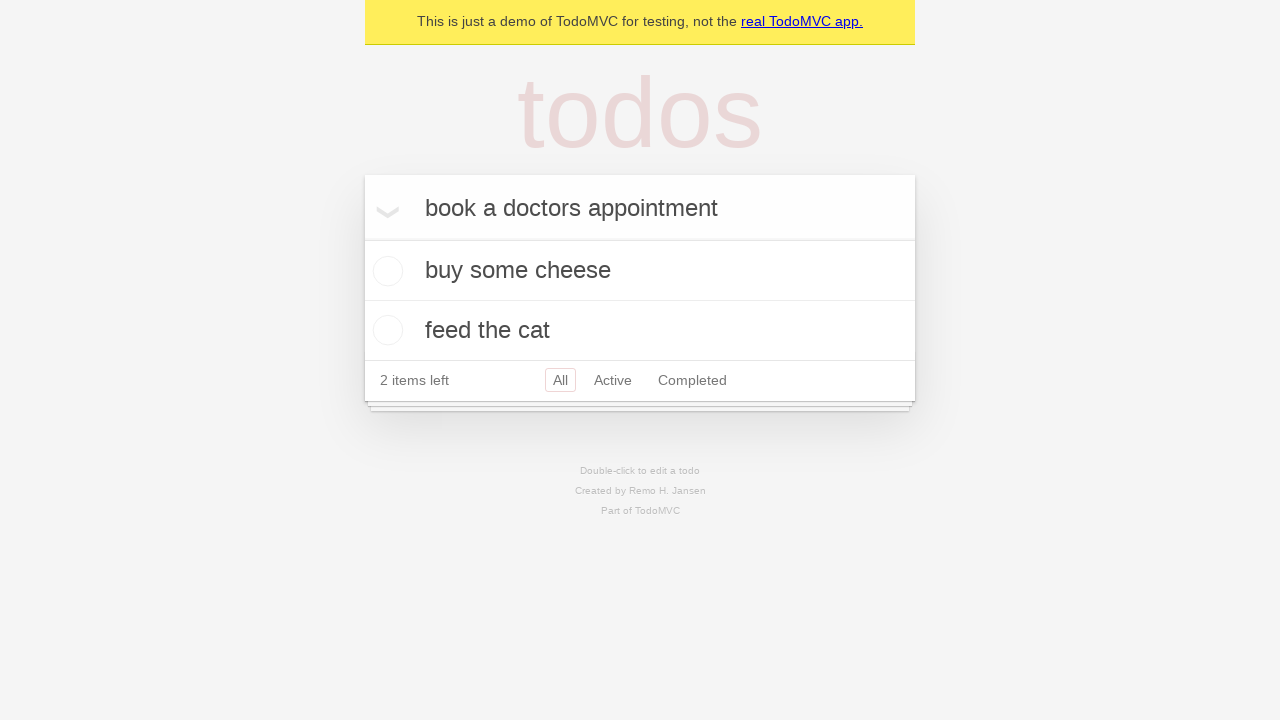

Pressed Enter to add third todo item on internal:attr=[placeholder="What needs to be done?"i]
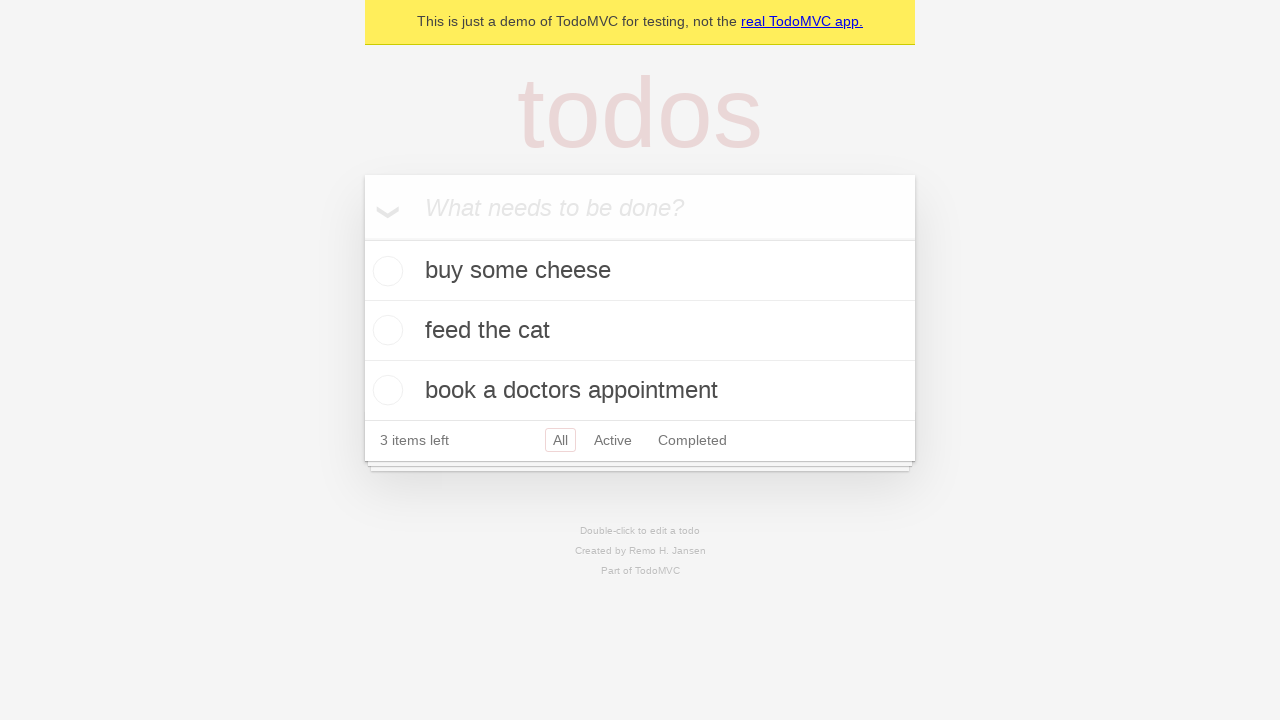

Checked the second todo item to mark it as complete at (385, 330) on internal:testid=[data-testid="todo-item"s] >> nth=1 >> internal:role=checkbox
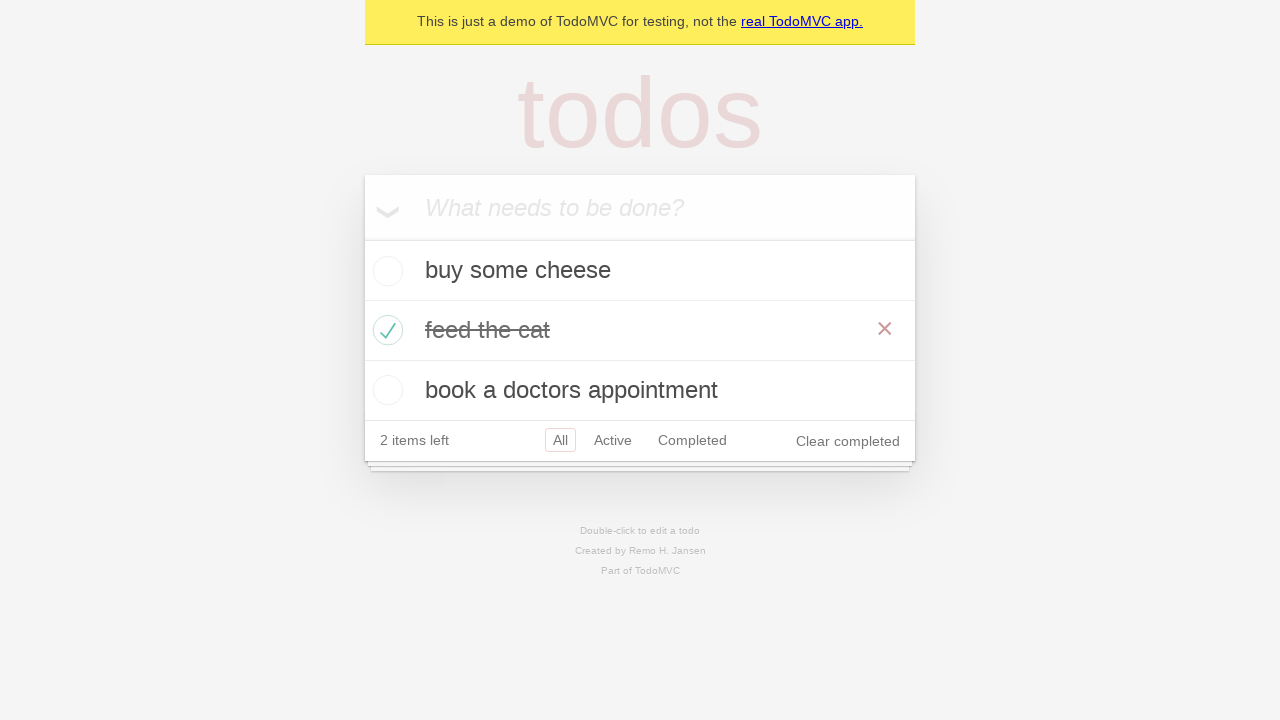

Clicked 'All' filter to show all todo items at (560, 440) on internal:role=link[name="All"i]
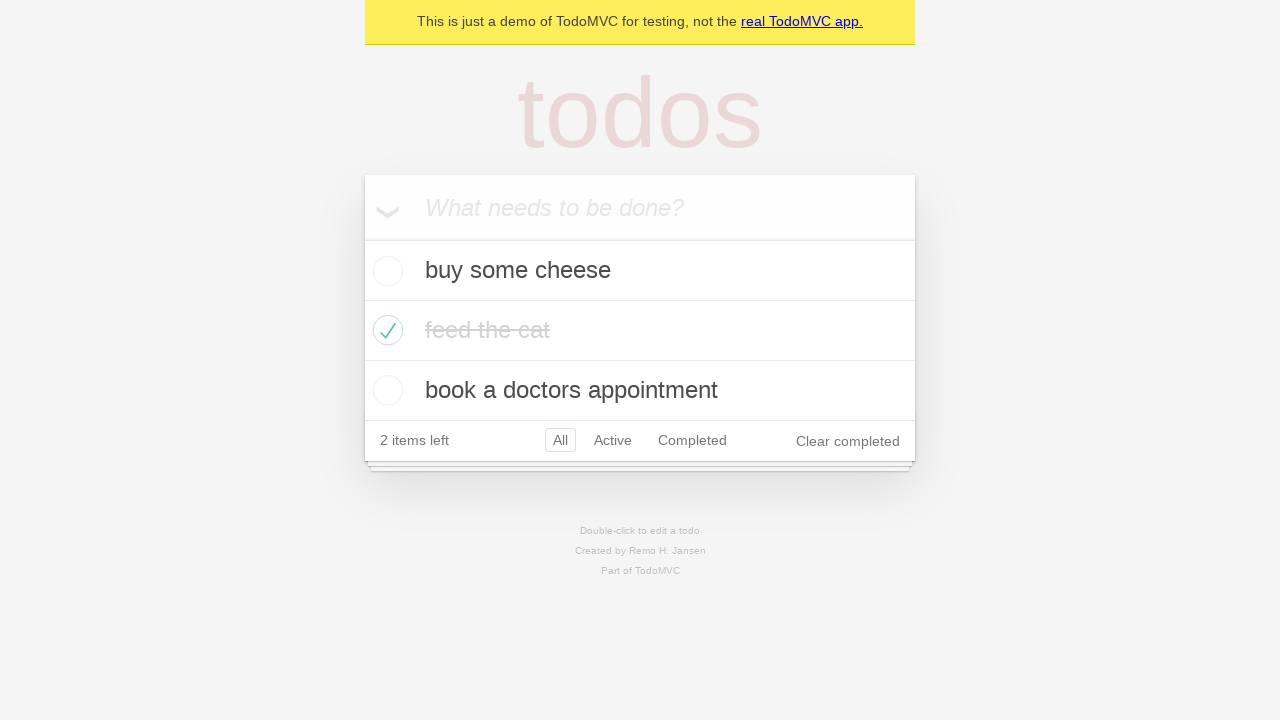

Clicked 'Active' filter to show only active todo items at (613, 440) on internal:role=link[name="Active"i]
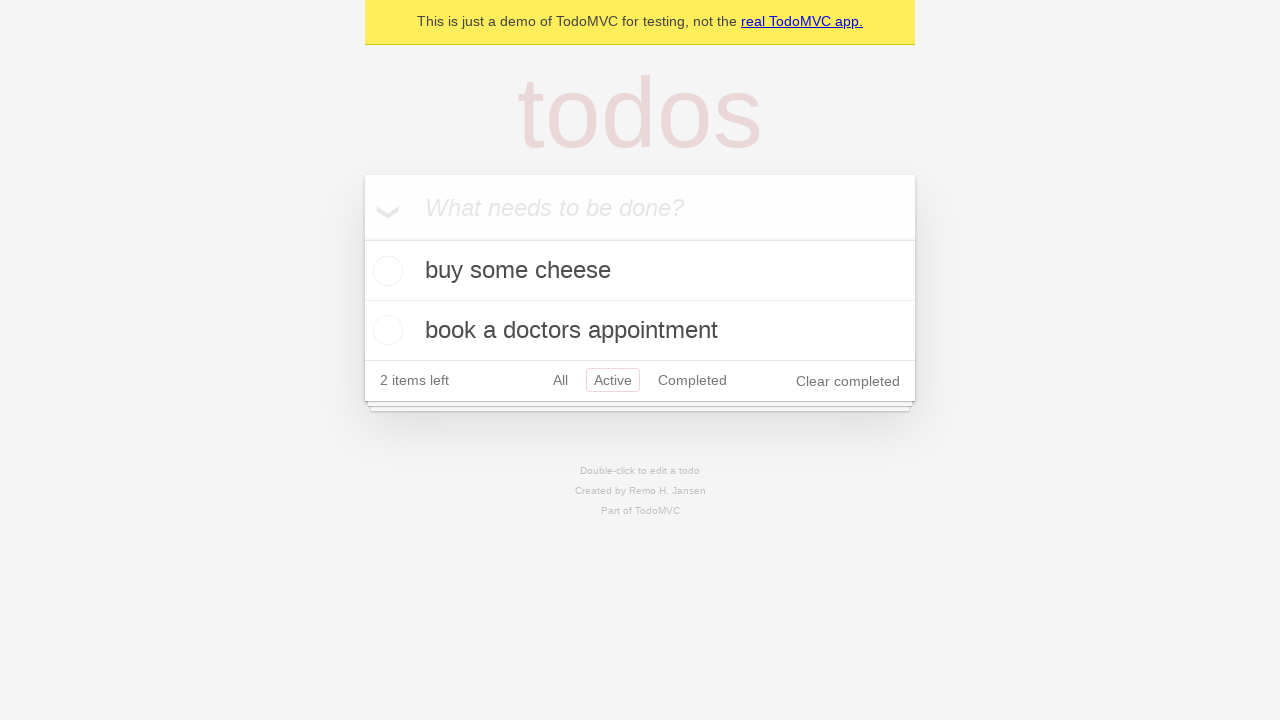

Clicked 'Completed' filter to show only completed todo items at (692, 380) on internal:role=link[name="Completed"i]
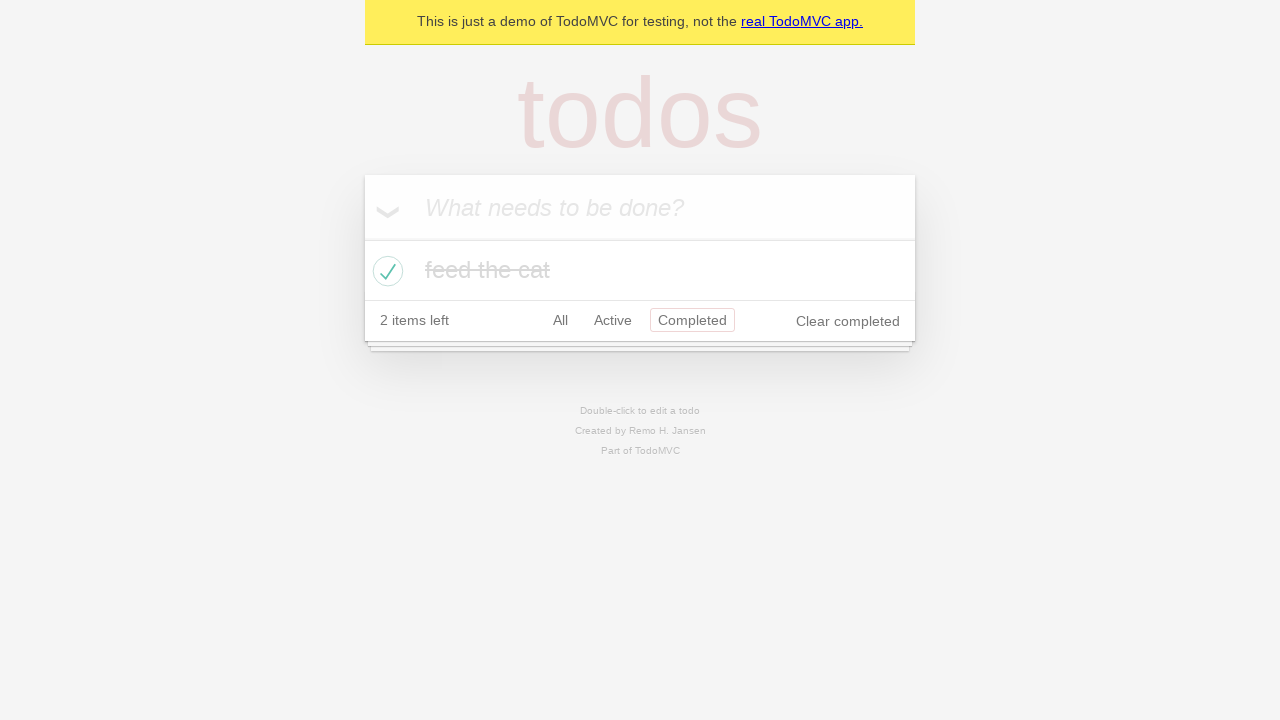

Navigated back using browser back button, should return to Active filter
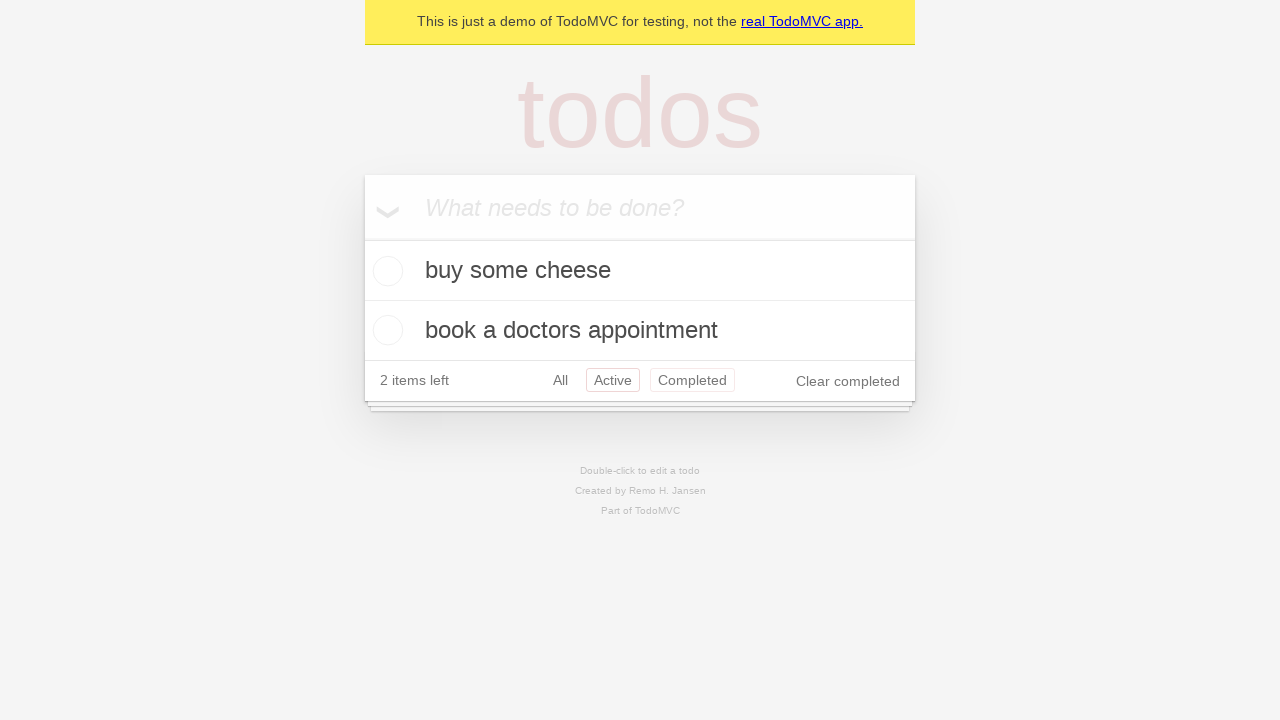

Navigated back using browser back button again, should return to All filter
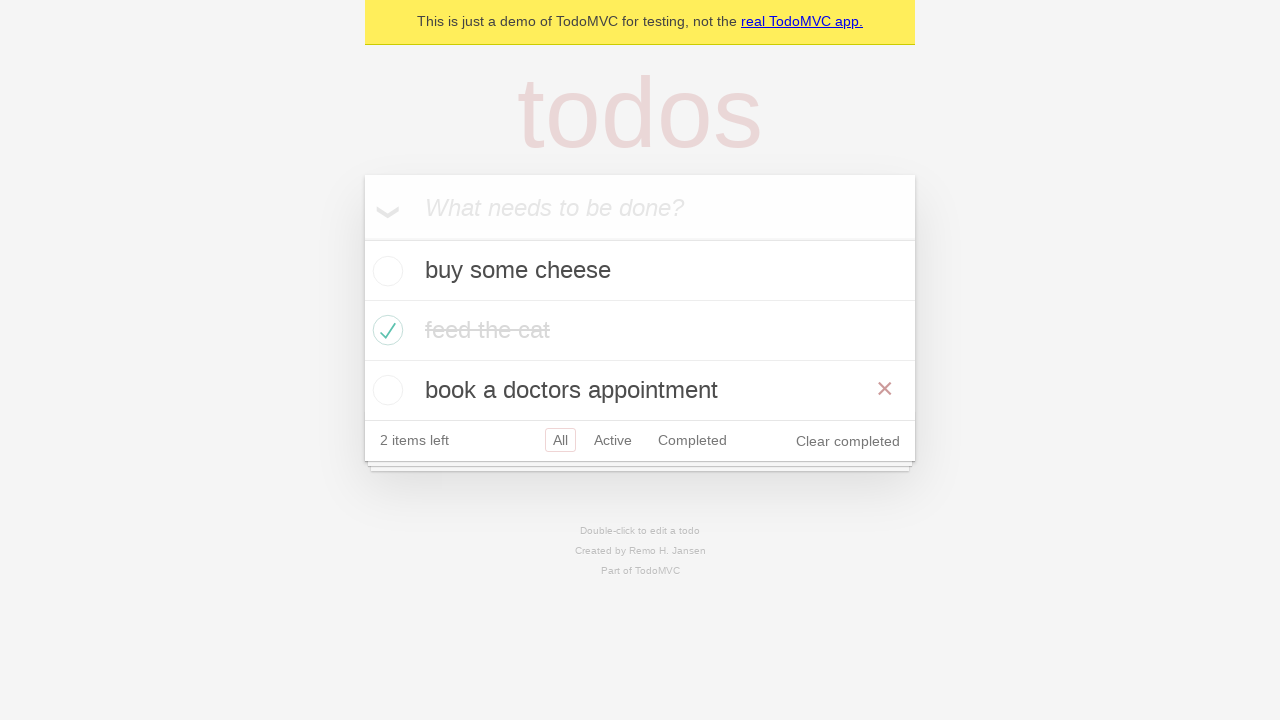

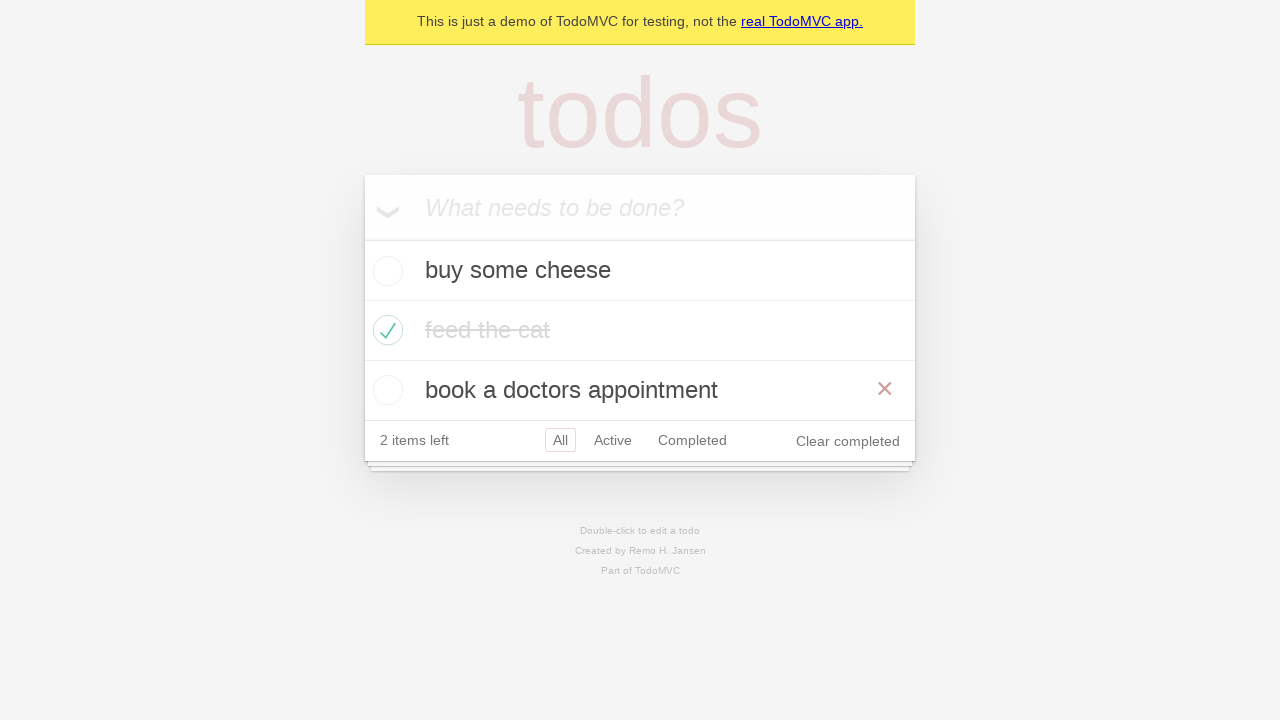